Tests window handling functionality by opening a new window via a link click and switching between windows

Starting URL: http://the-internet.herokuapp.com/windows

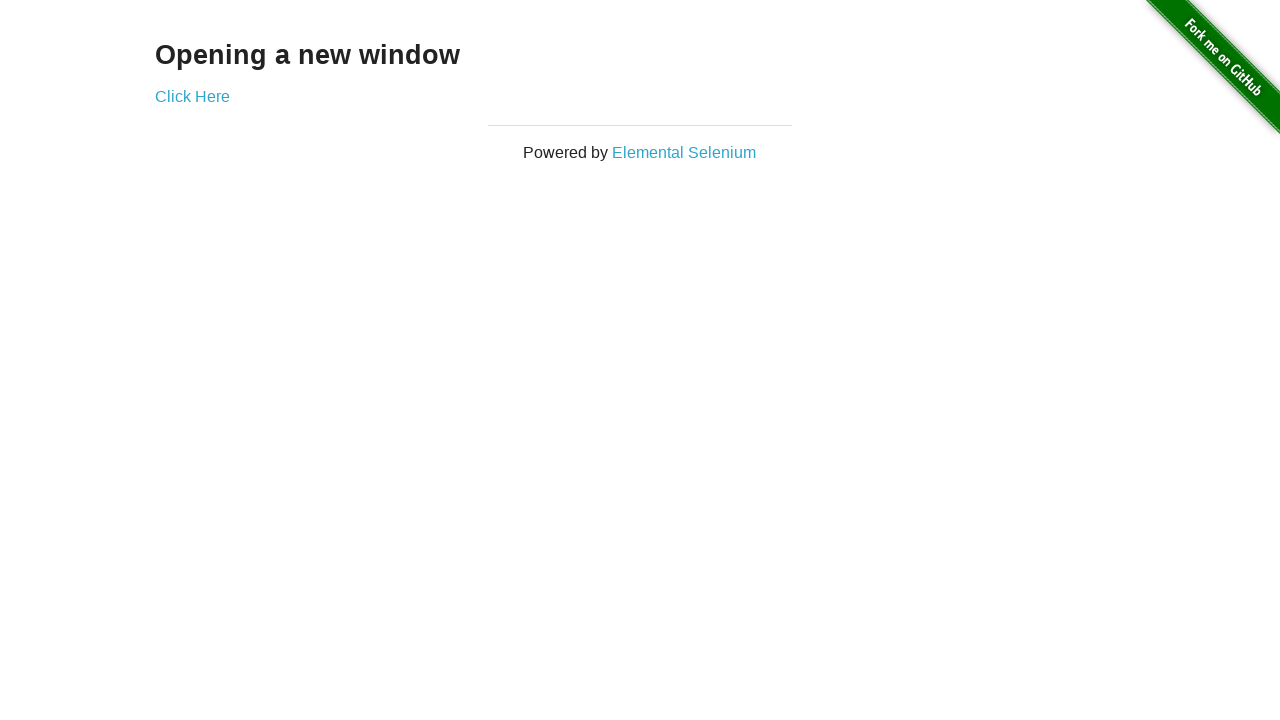

Clicked 'Click Here' link to open new window at (192, 96) on text=Click Here
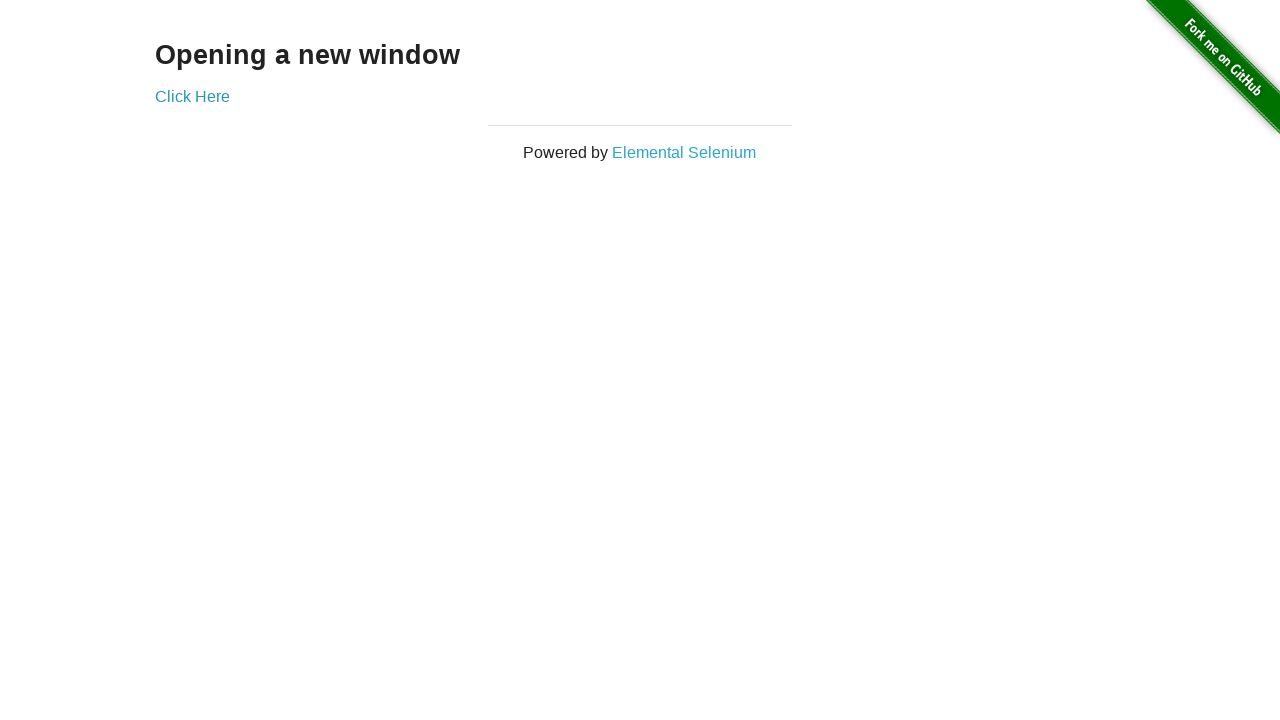

New window page object captured
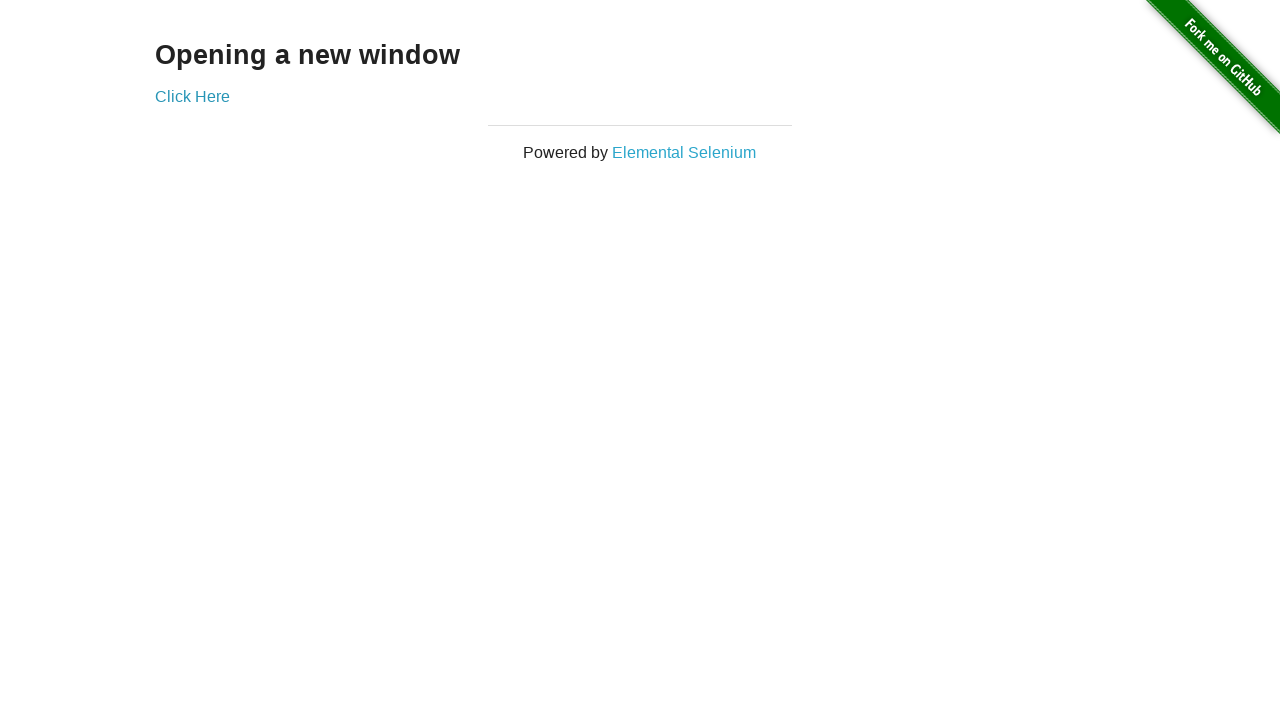

New window fully loaded
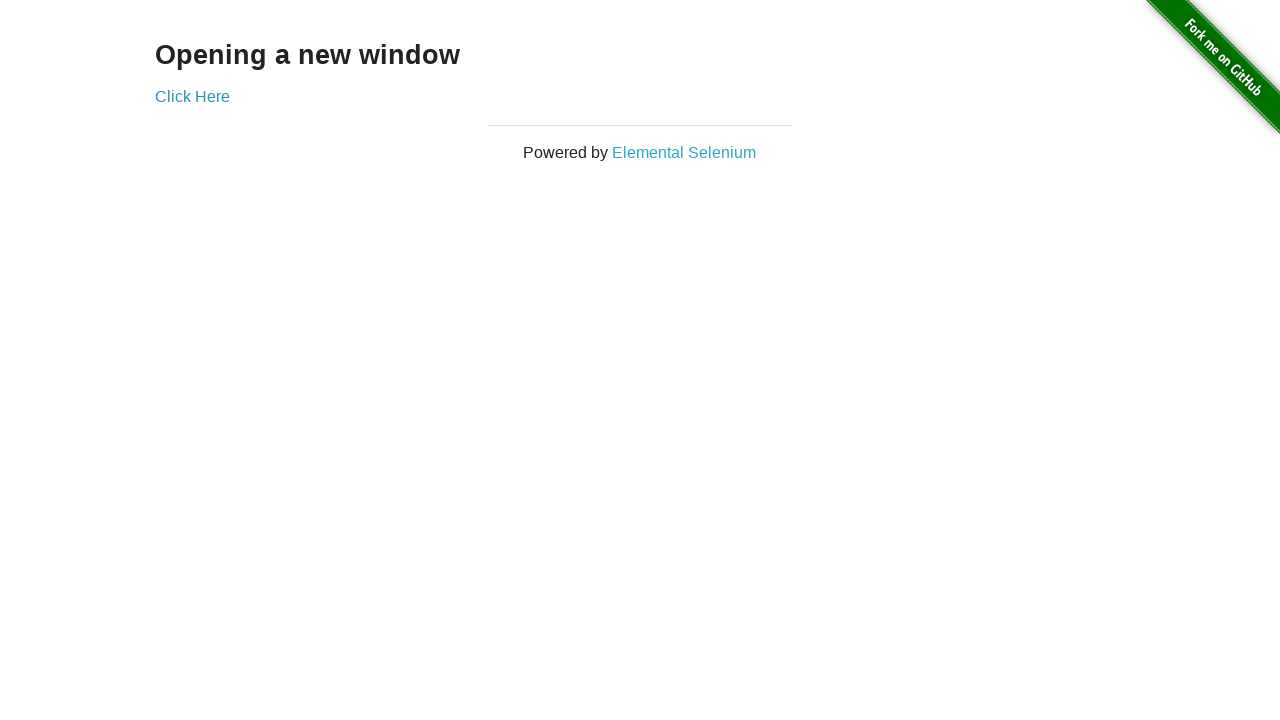

Closed new window
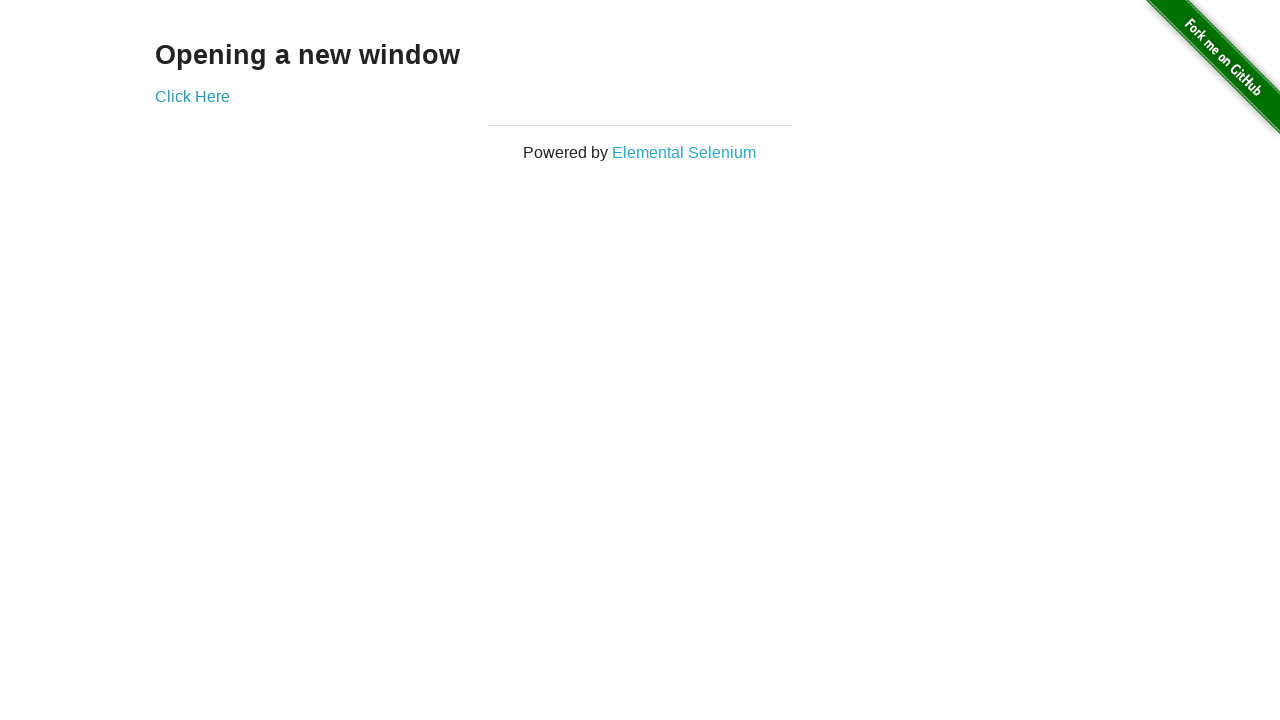

Original window page load state confirmed
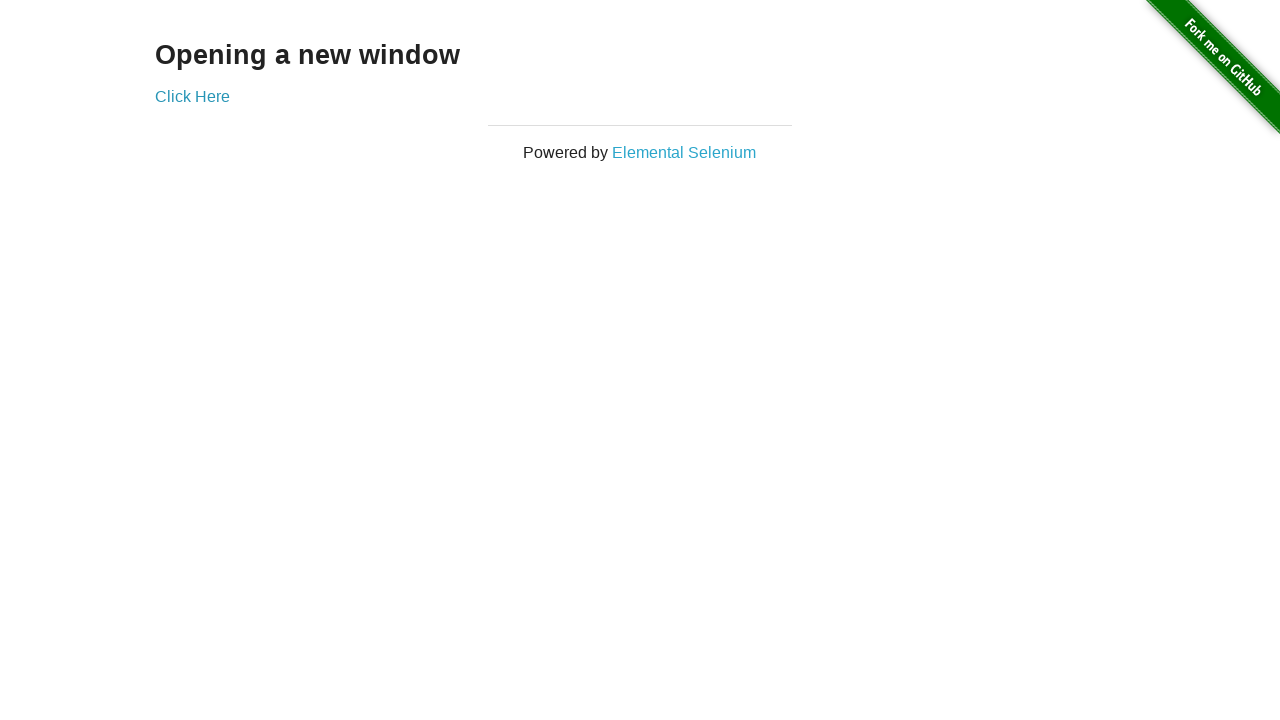

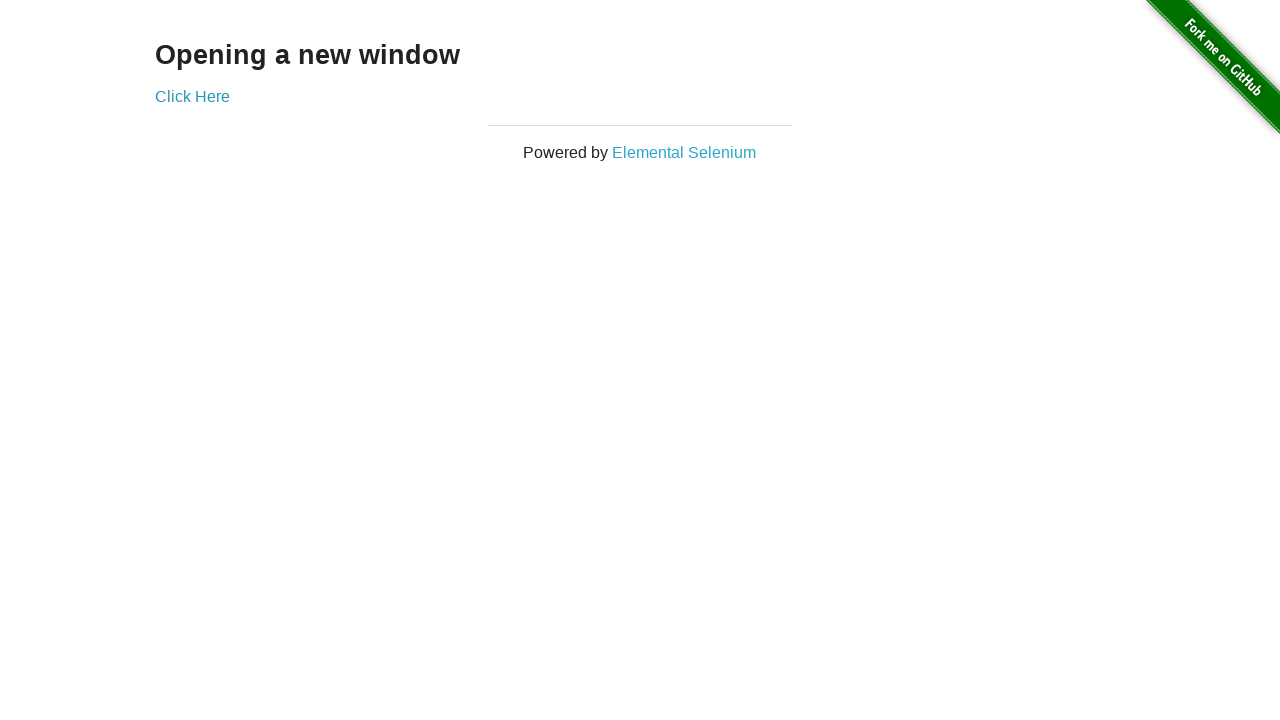